Tests jQuery UI datepicker functionality by navigating to the previous month and selecting a specific date (30th)

Starting URL: https://jqueryui.com/datepicker/

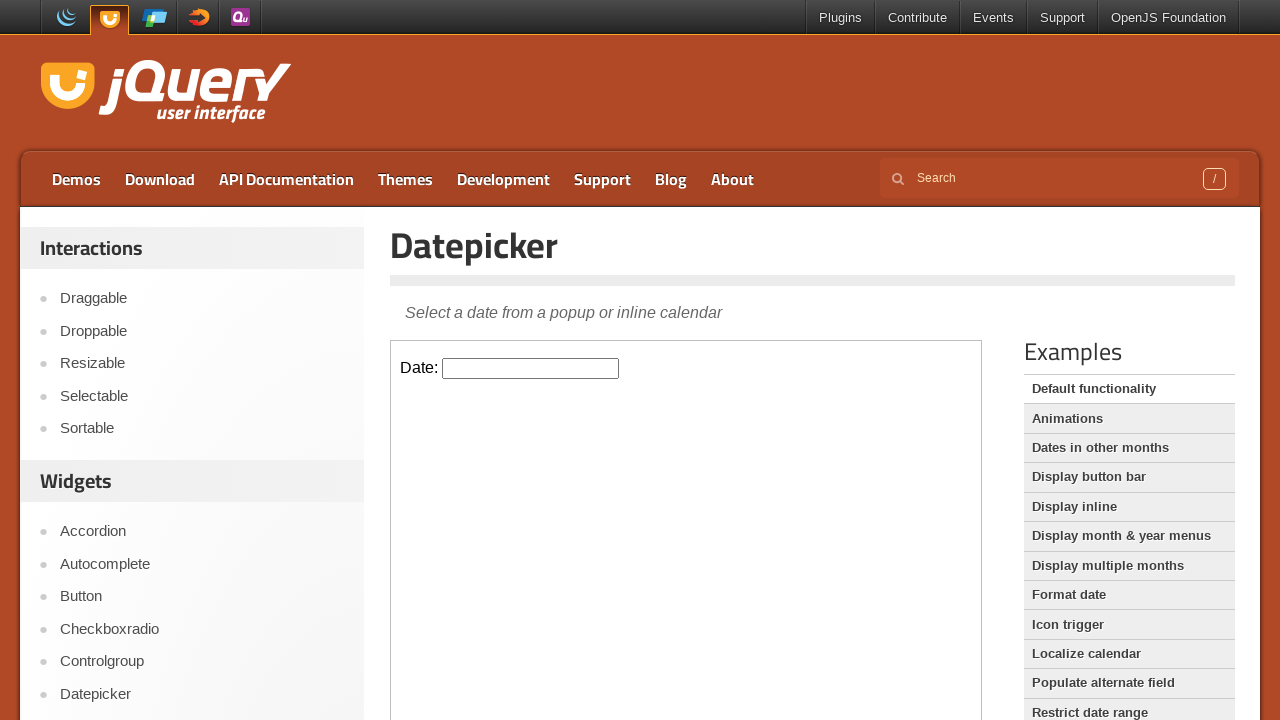

Located the datepicker iframe
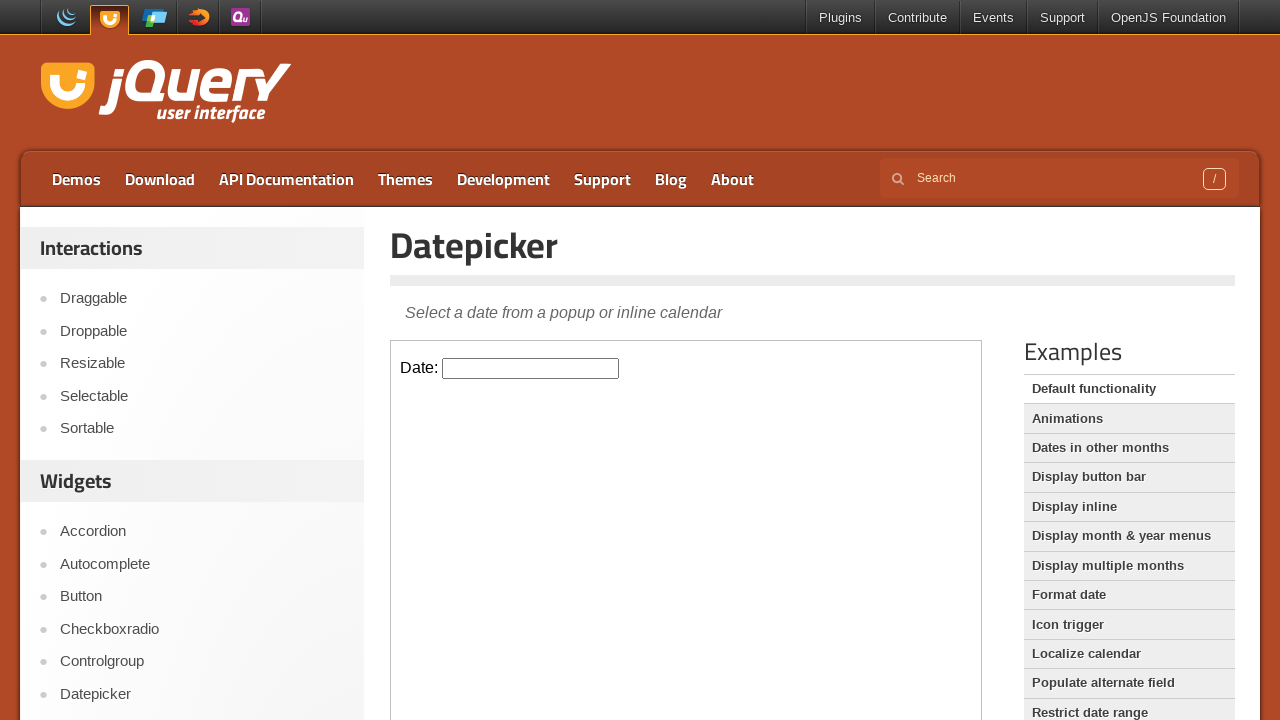

Clicked on the datepicker input field to open the calendar at (531, 368) on iframe.demo-frame >> internal:control=enter-frame >> #datepicker
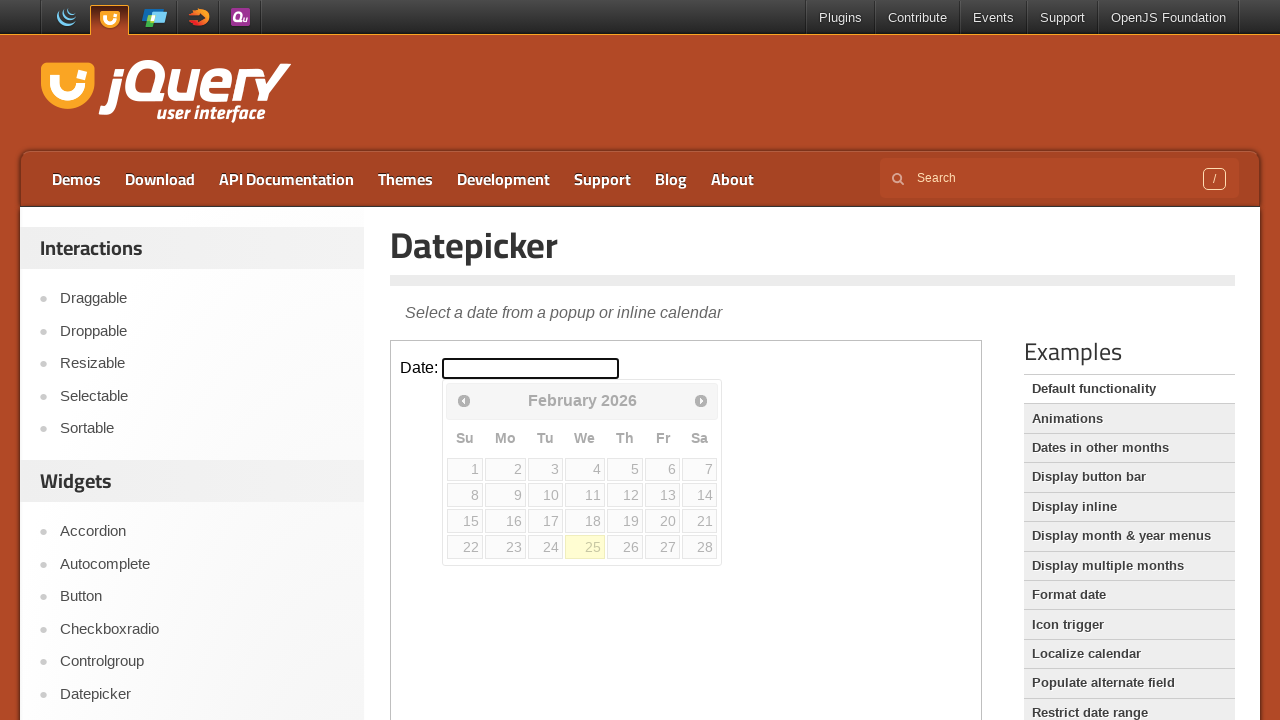

Calendar became visible
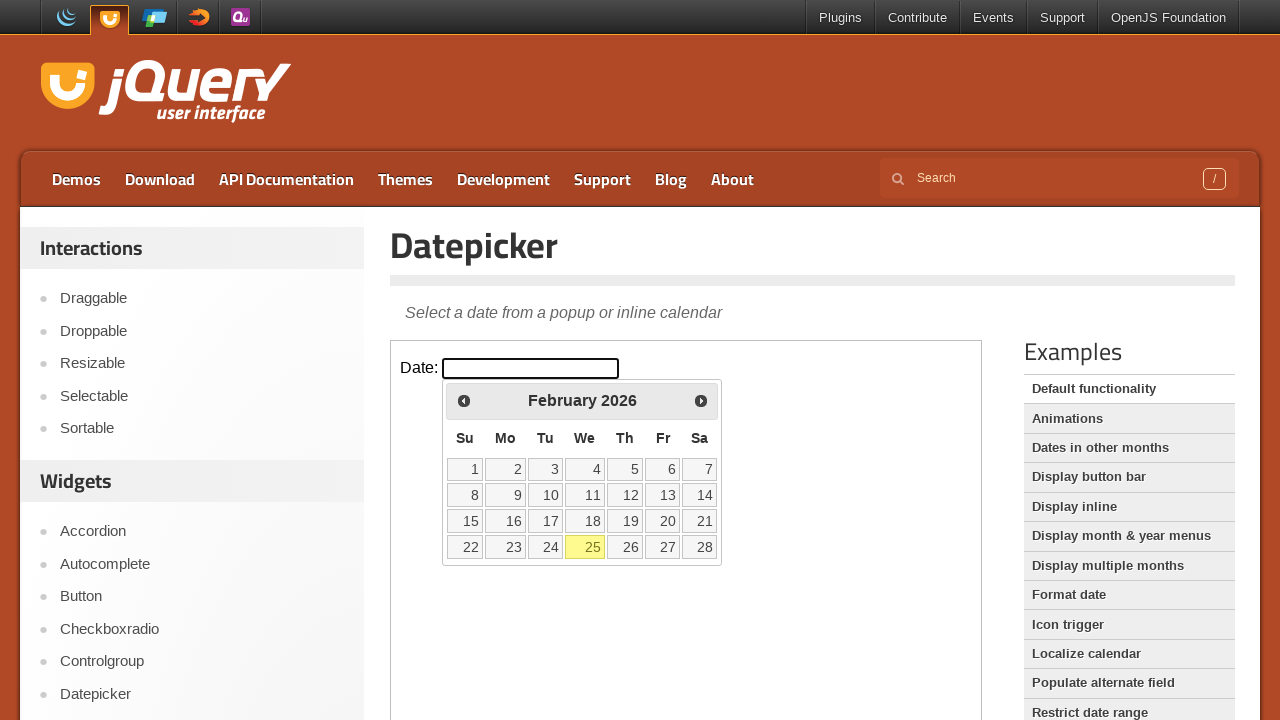

Clicked the previous month navigation button at (464, 400) on iframe.demo-frame >> internal:control=enter-frame >> a.ui-datepicker-prev[title=
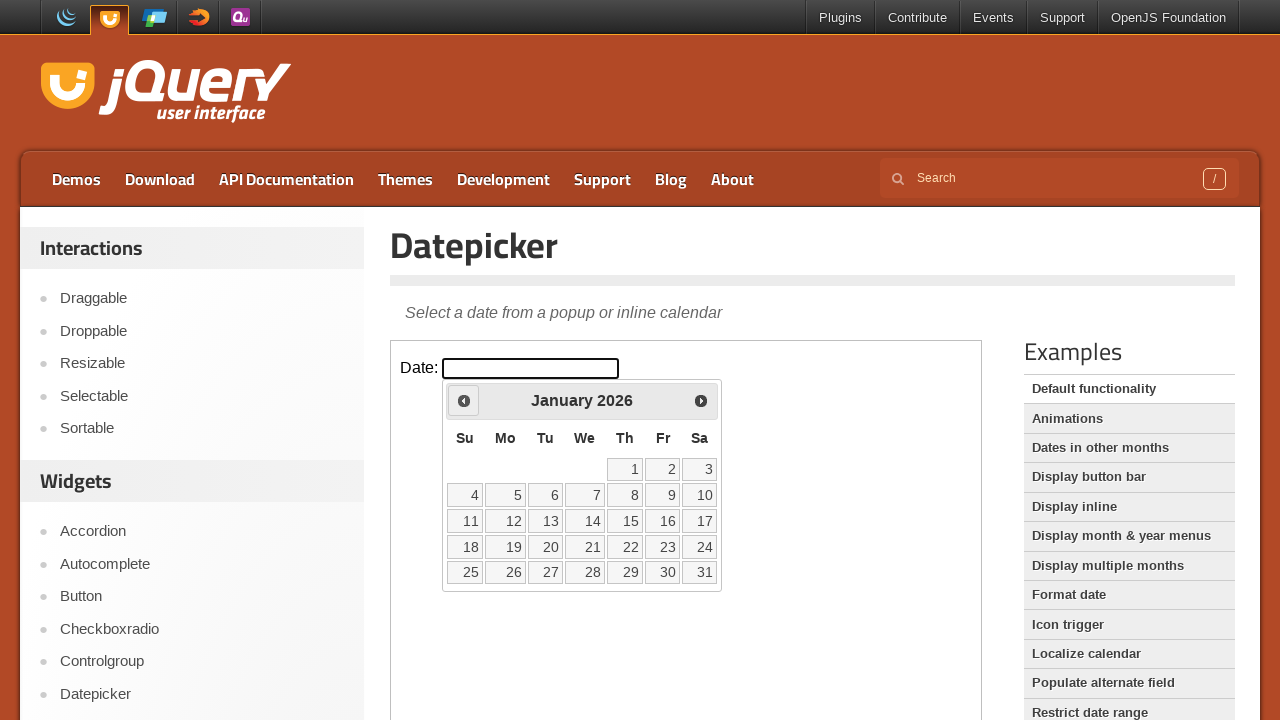

Selected the 30th date from the calendar at (663, 572) on iframe.demo-frame >> internal:control=enter-frame >> table.ui-datepicker-calenda
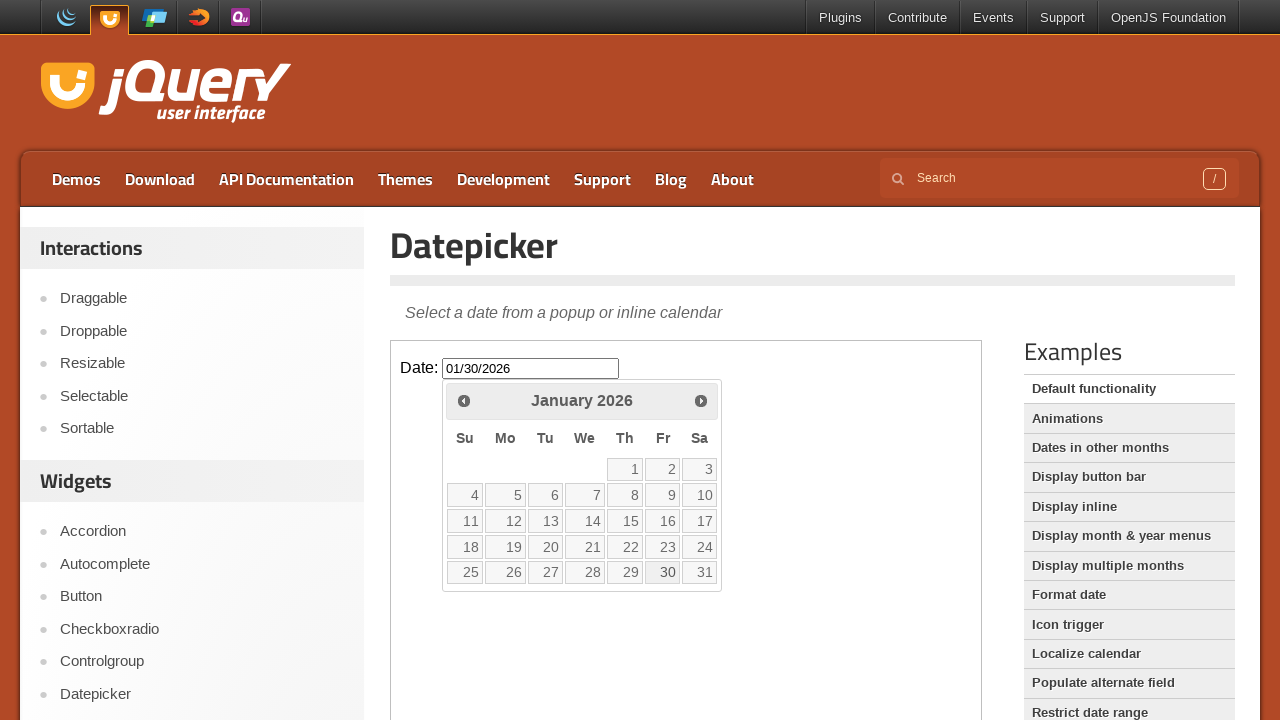

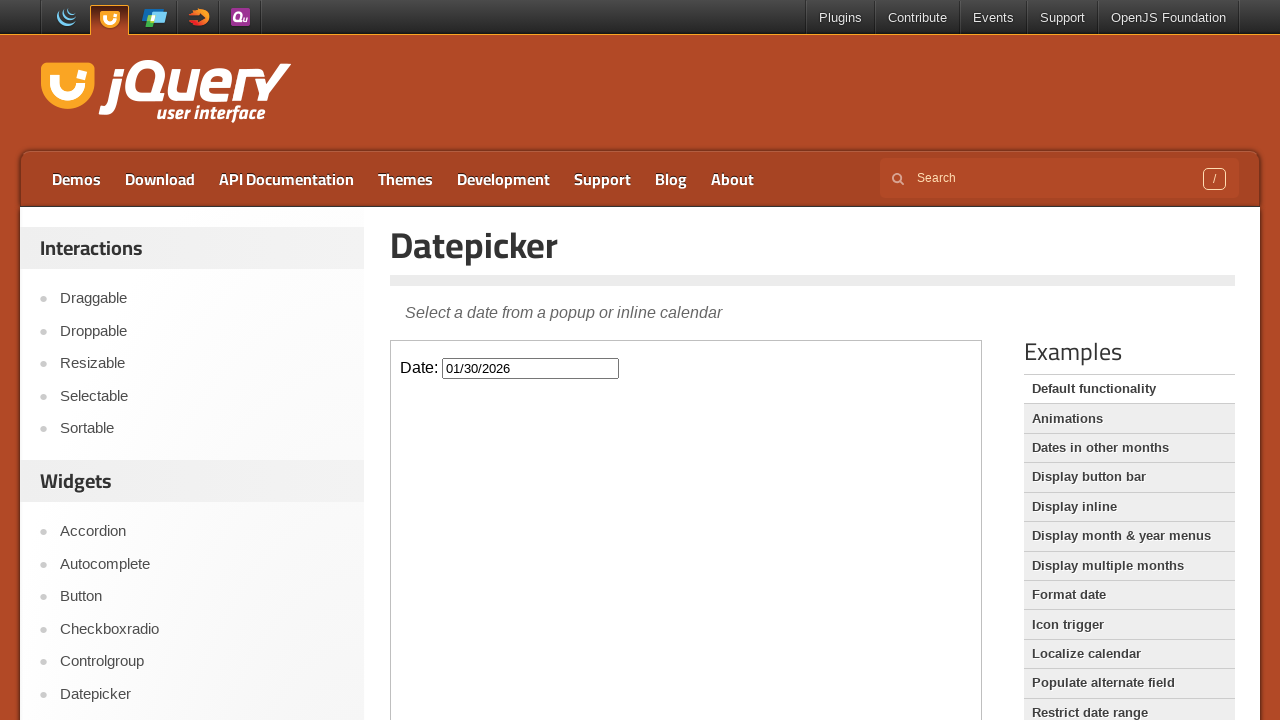